Tests modal popup handling by waiting for it to appear and then closing it

Starting URL: http://the-internet.herokuapp.com/entry_ad

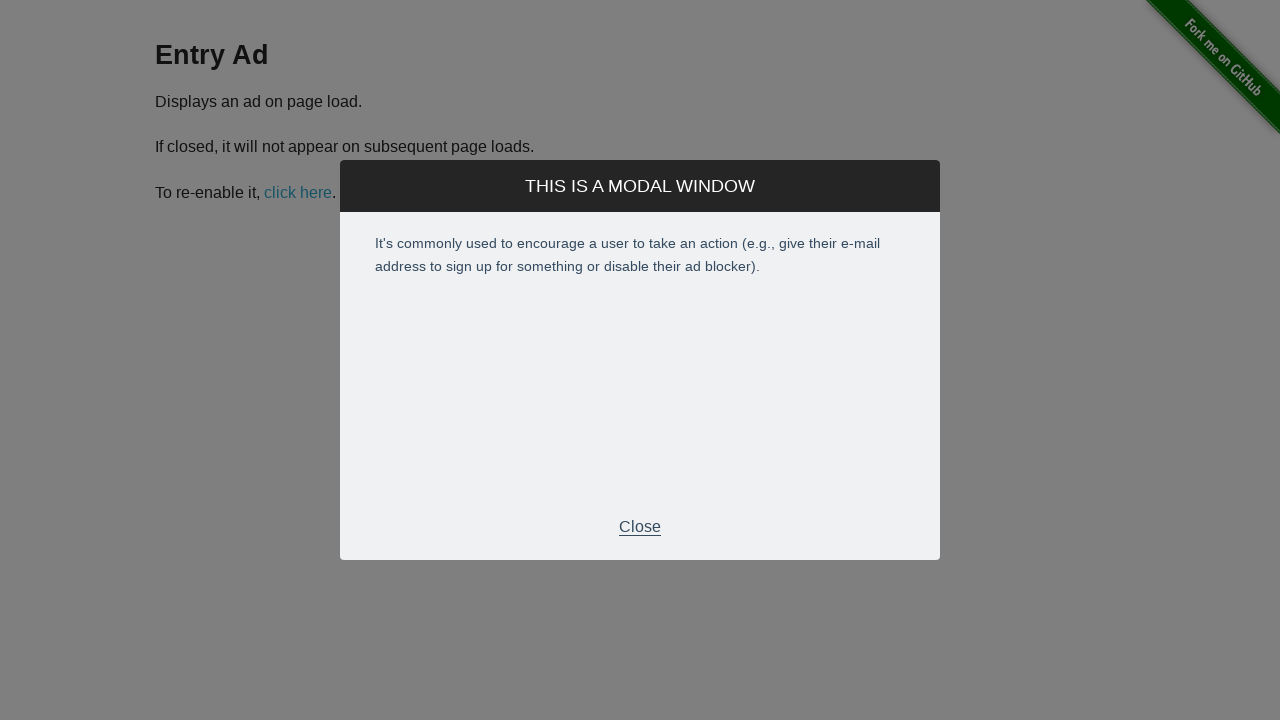

Modal popup appeared and loaded
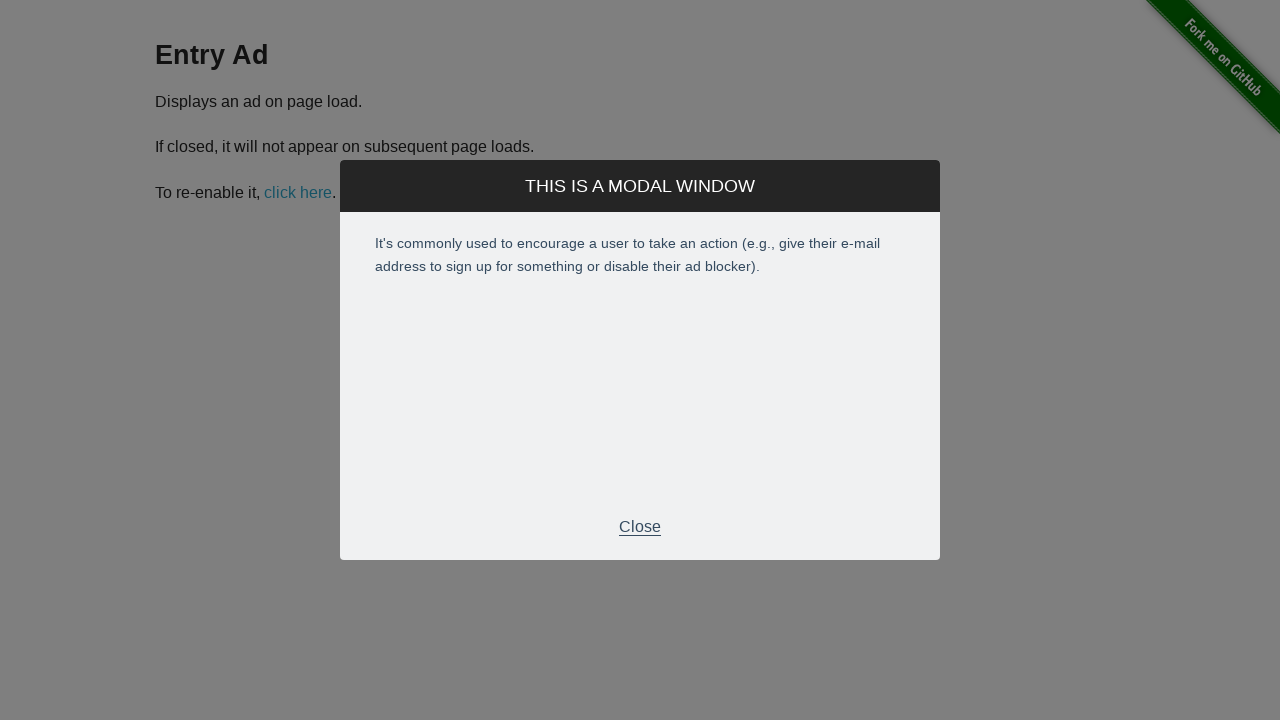

Clicked the close button to dismiss the modal at (640, 527) on xpath=//*[@id='modal']/div[2]/div[3]/p
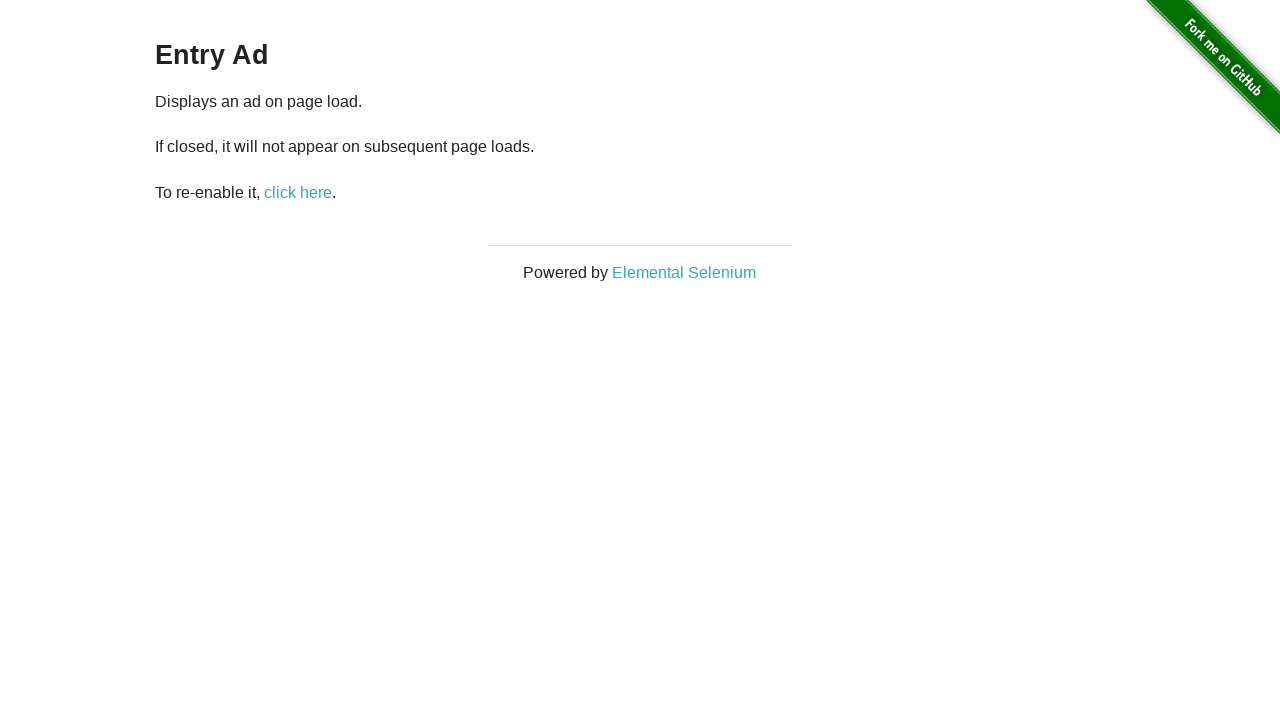

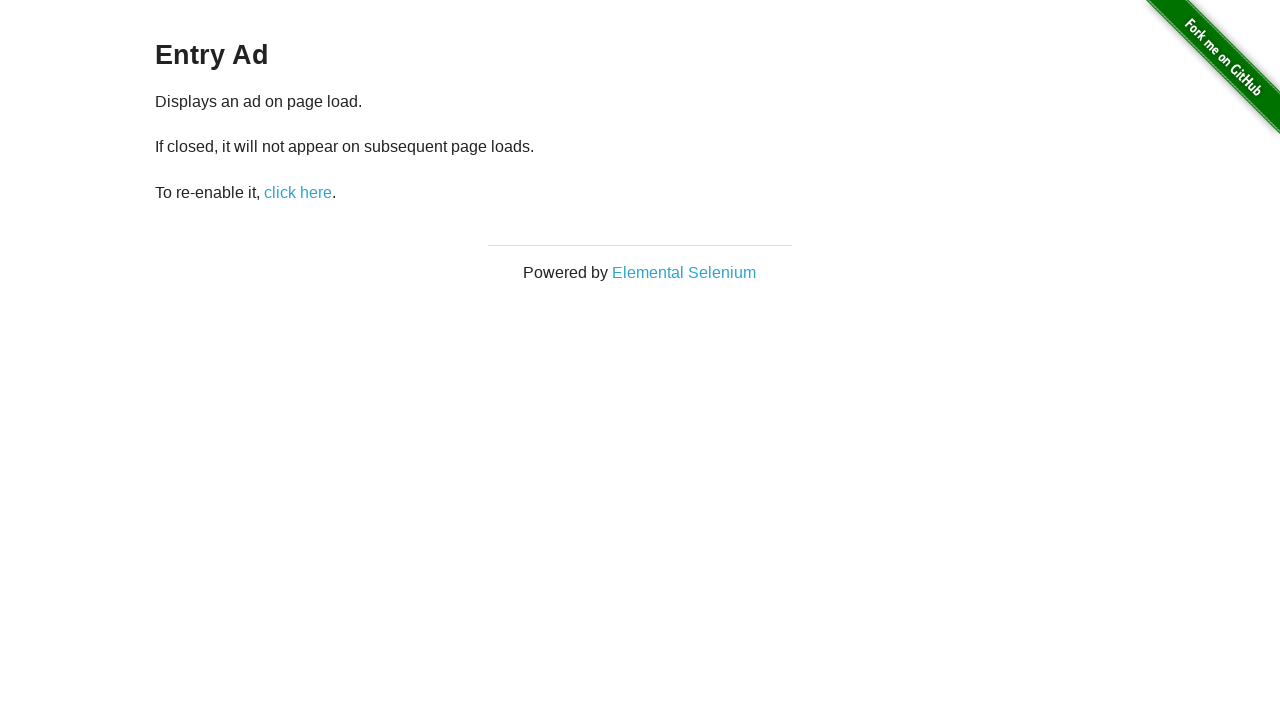